Navigates to the student registration form page and verifies form label elements are present

Starting URL: https://demoqa.com/automation-practice-form

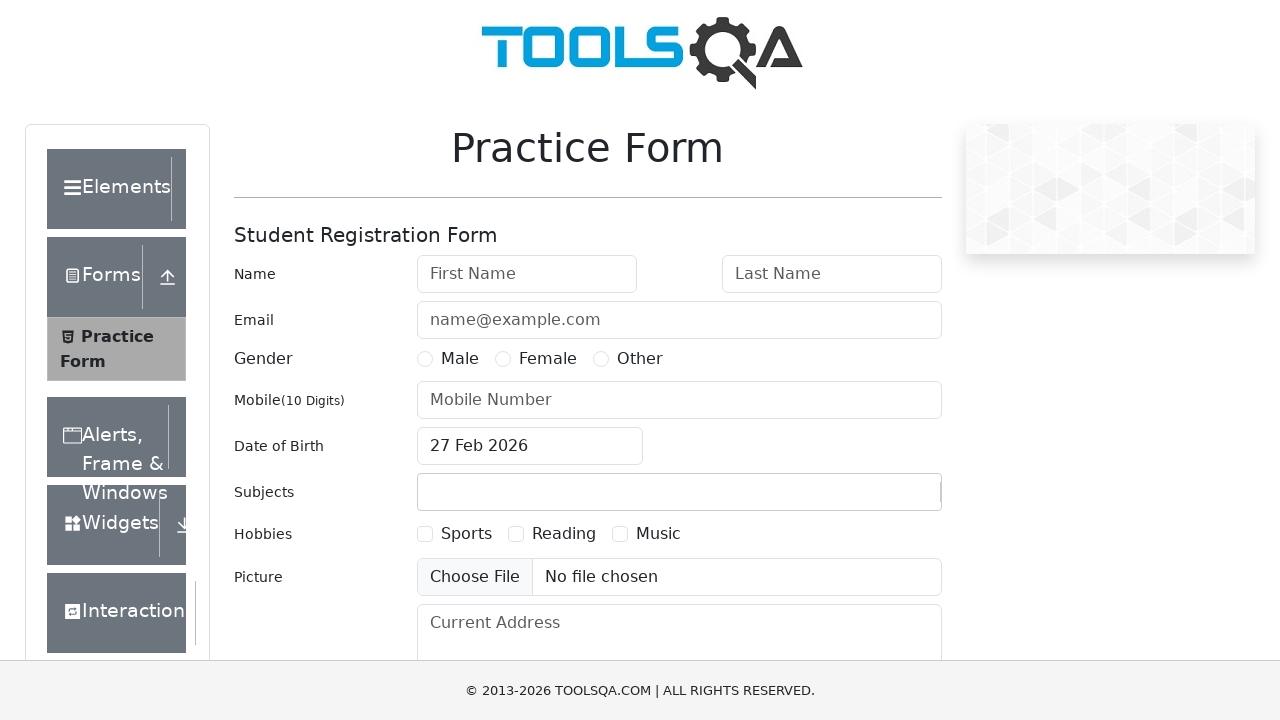

Waited for form label element to be present
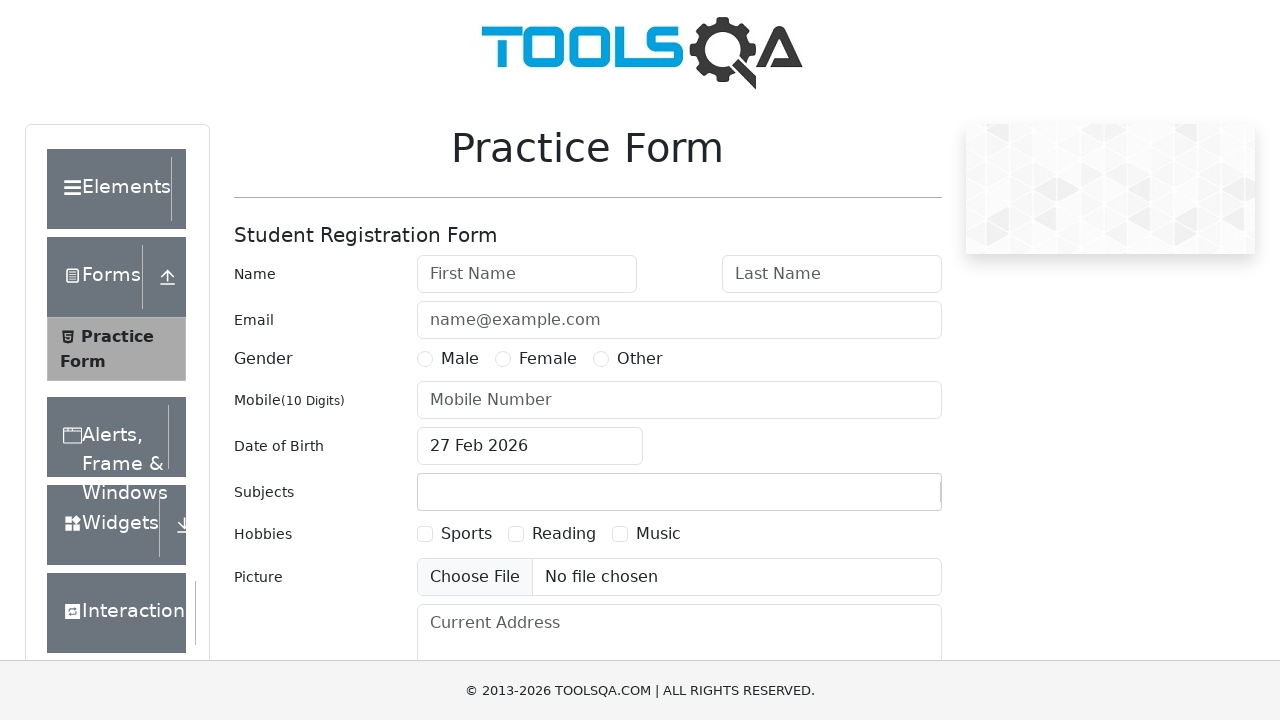

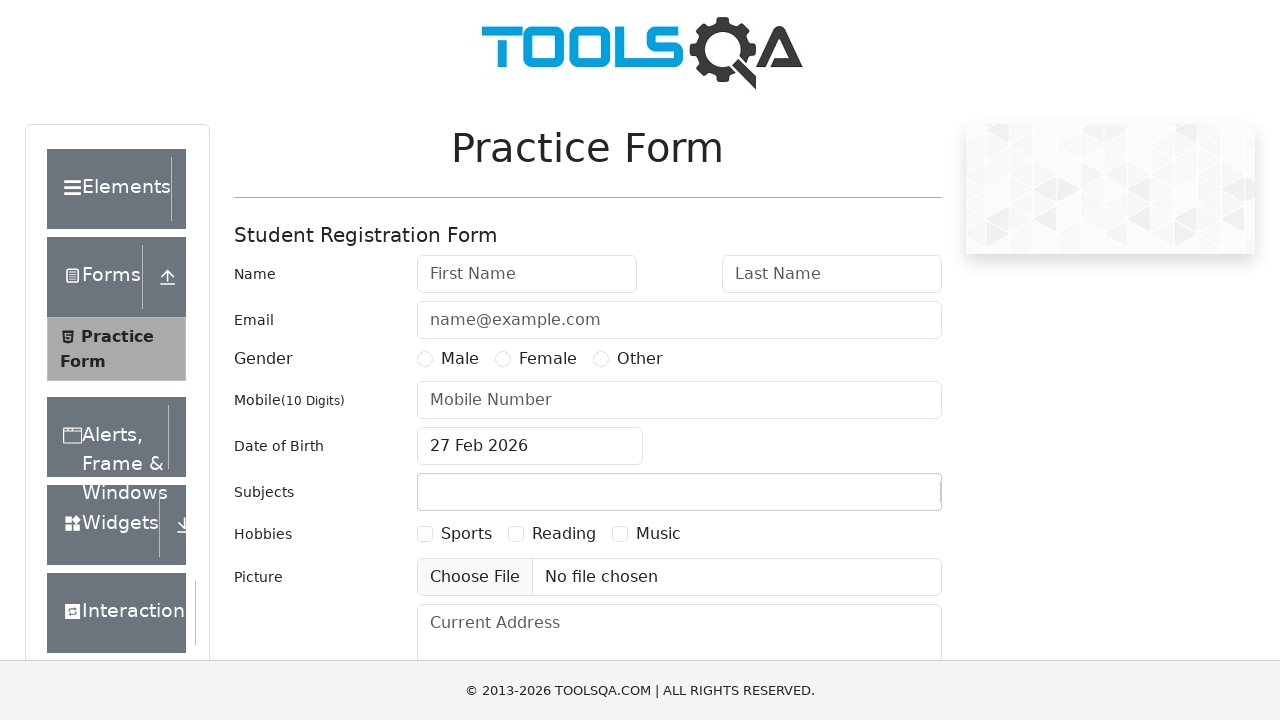